Navigates to J.Crew homepage and verifies the page title contains 'J.Crew'

Starting URL: https://www.jcrew.com

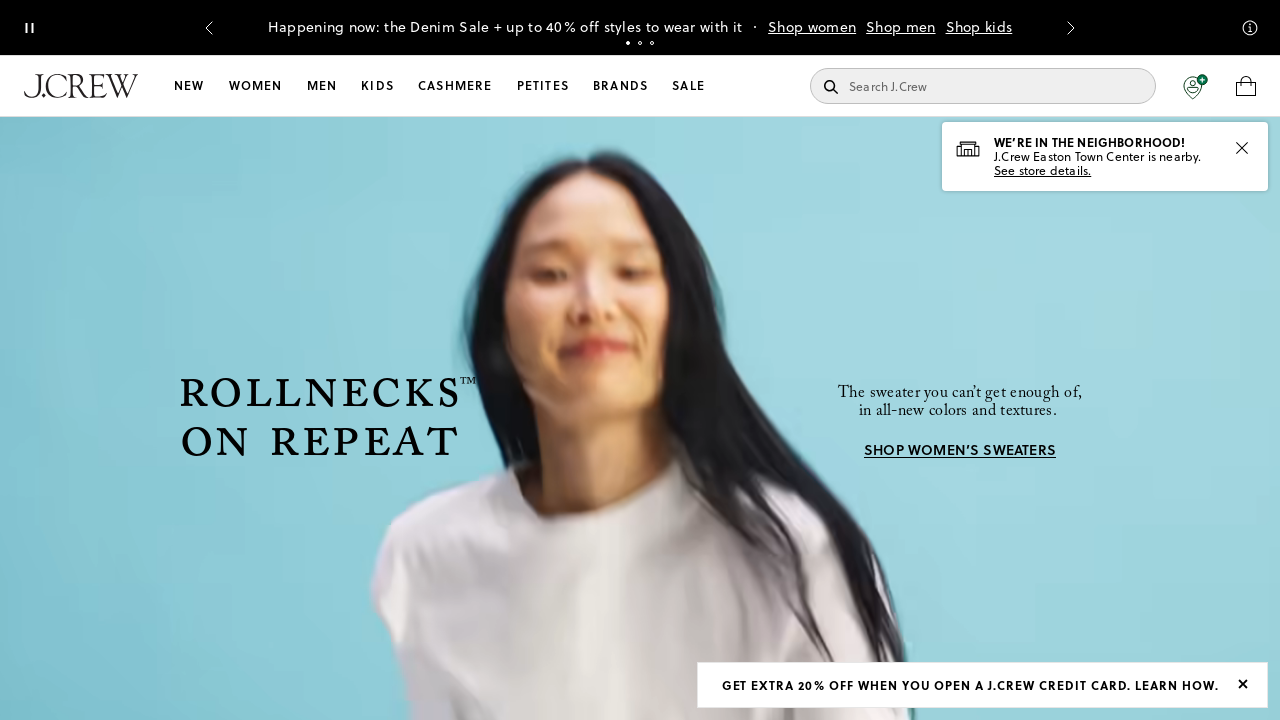

Waited for page to load (domcontentloaded)
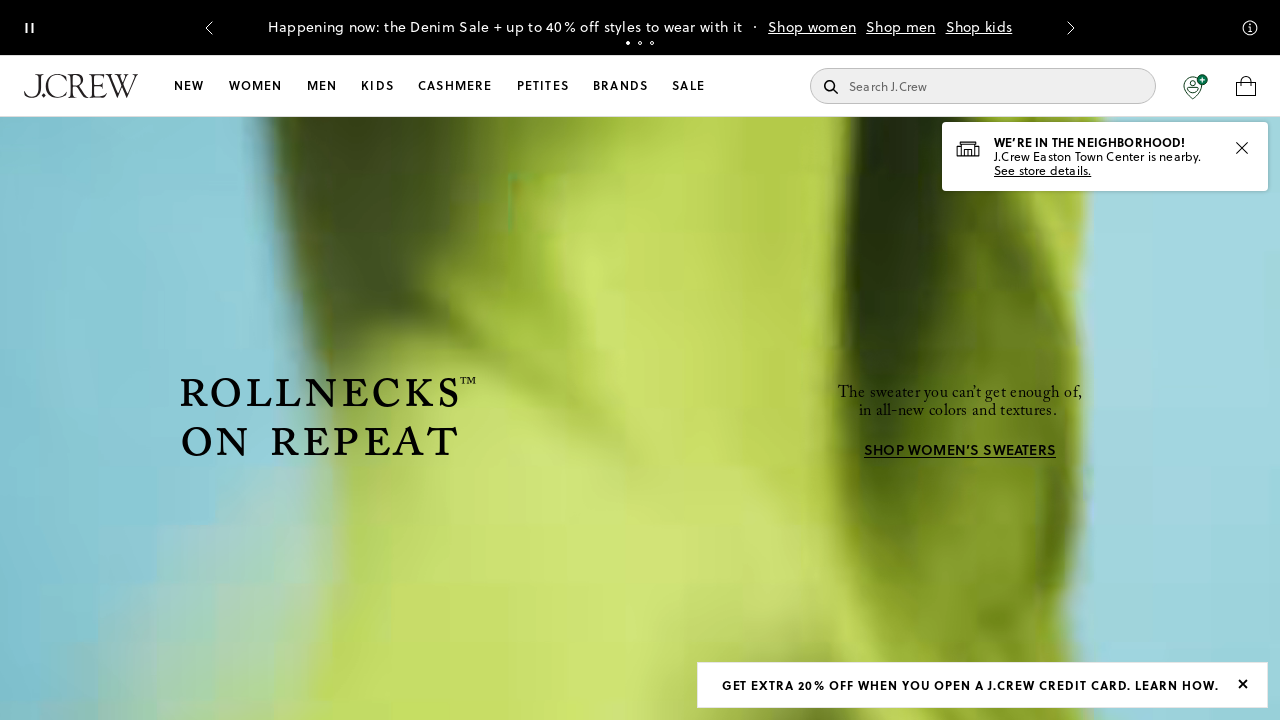

Verified page title contains 'J.Crew'
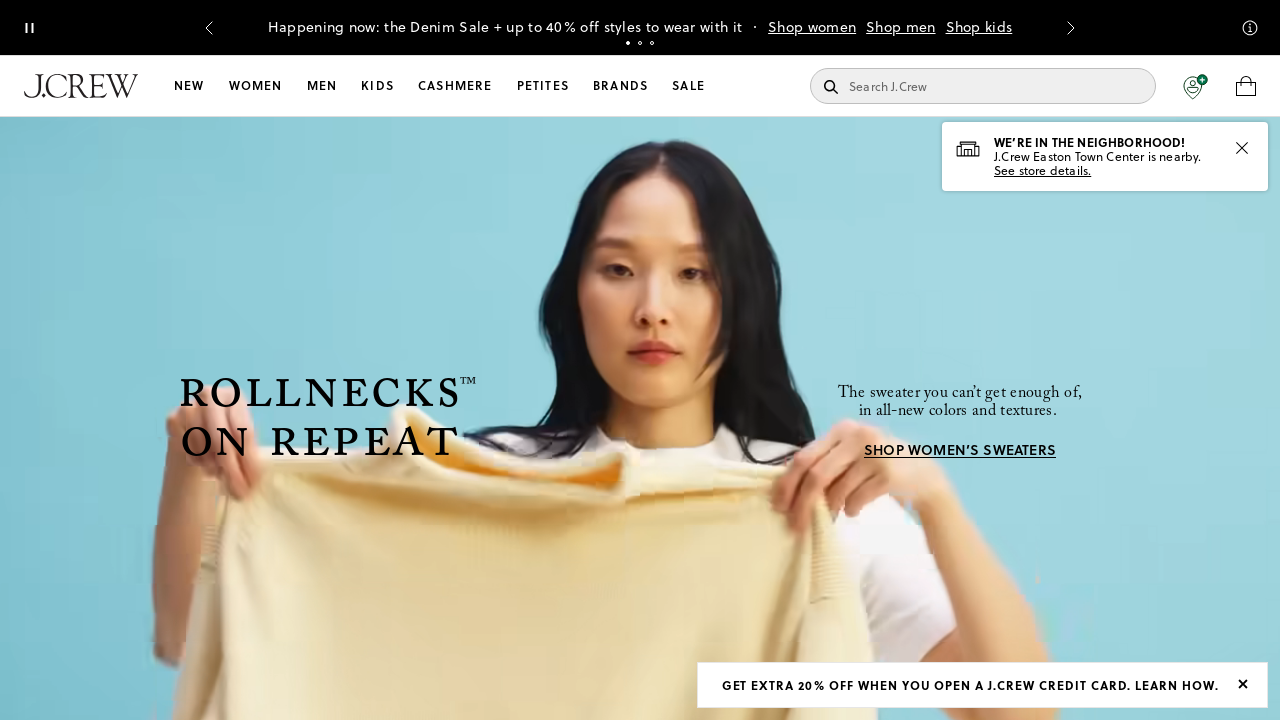

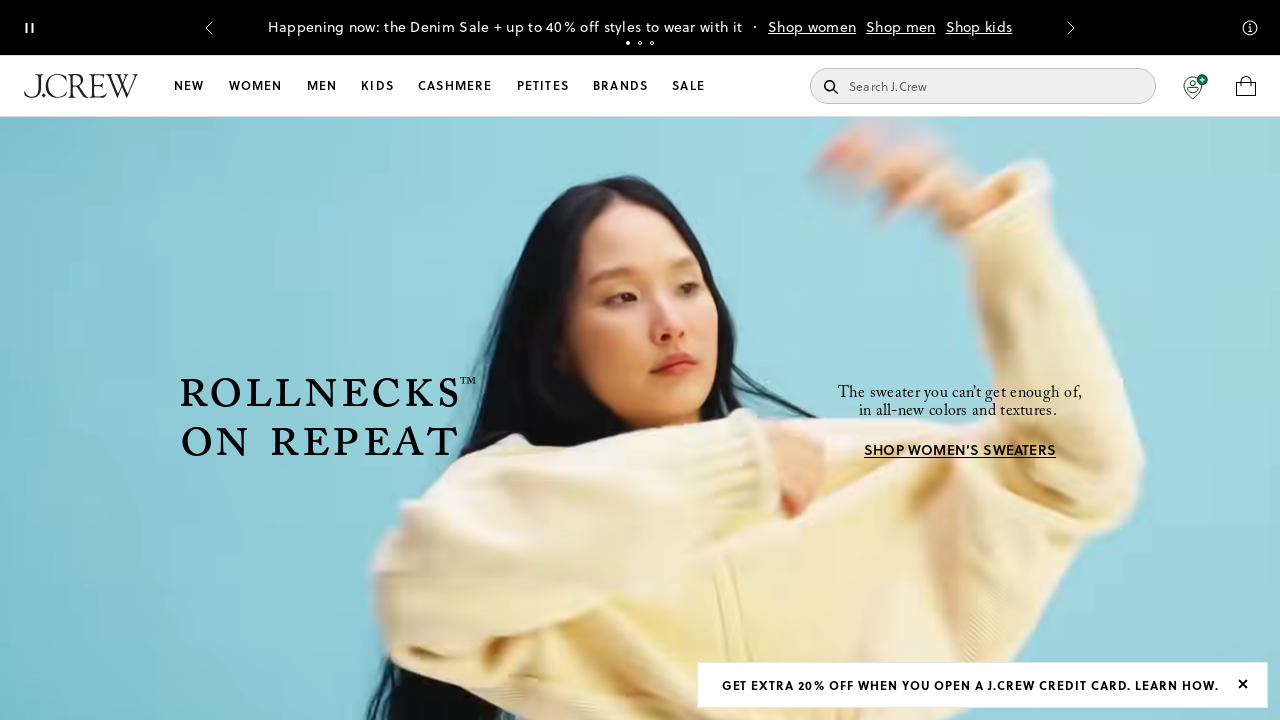